Tests multi-select functionality on a list editor by selecting multiple elements

Starting URL: https://demos.devexpress.com/aspxeditorsdemos/ListEditors/MultiSelect.aspx

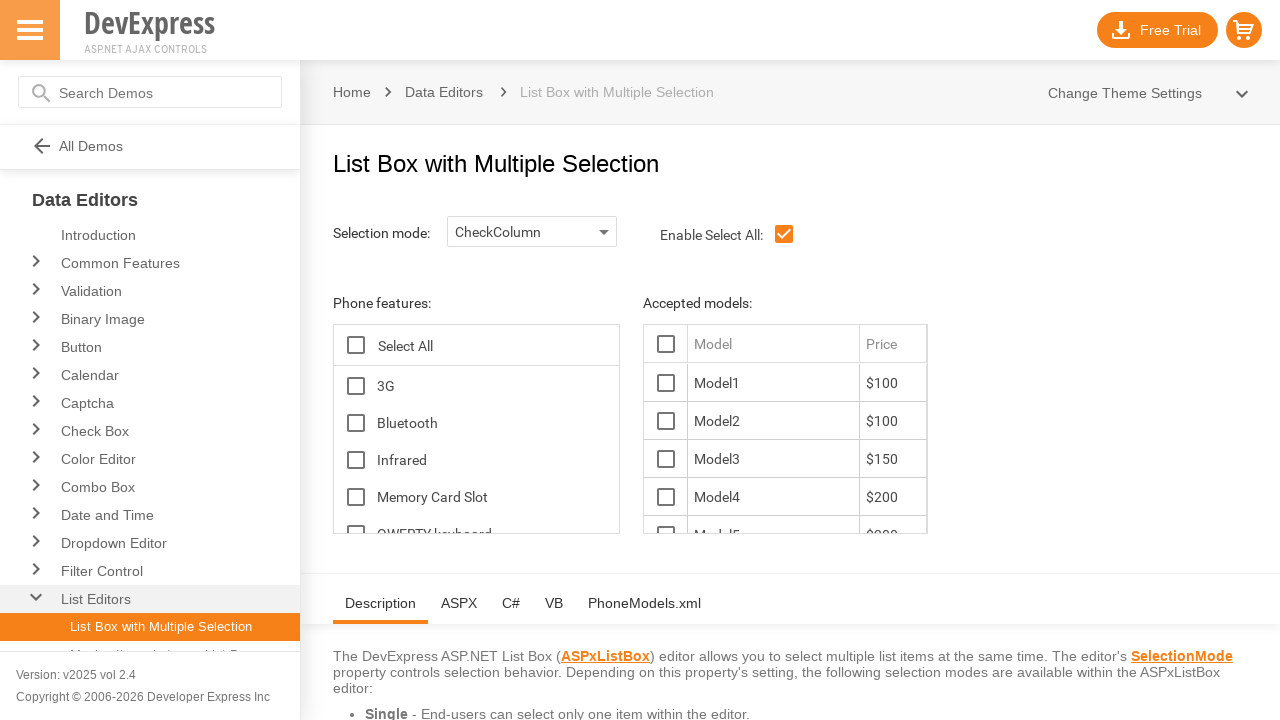

Multi-select component loaded
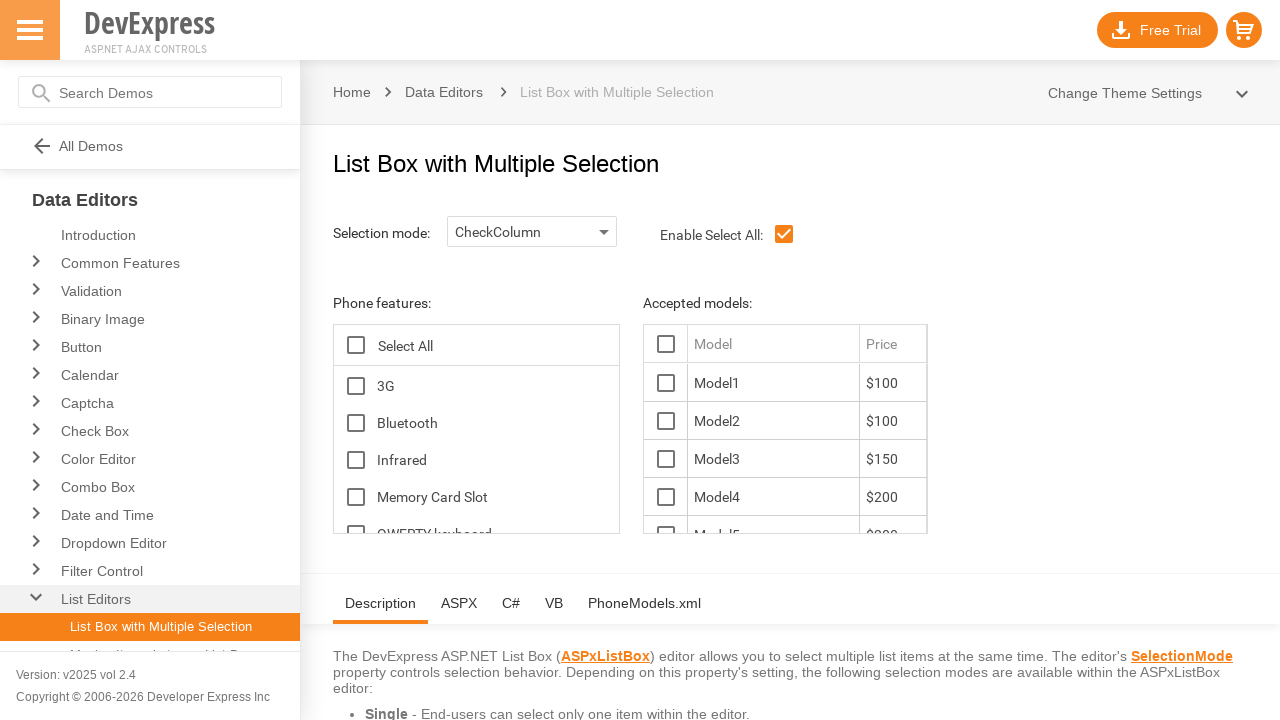

Selected first item in the list at (476, 386) on #ContentHolder_lbFeatures_LBT tr:nth-child(1)
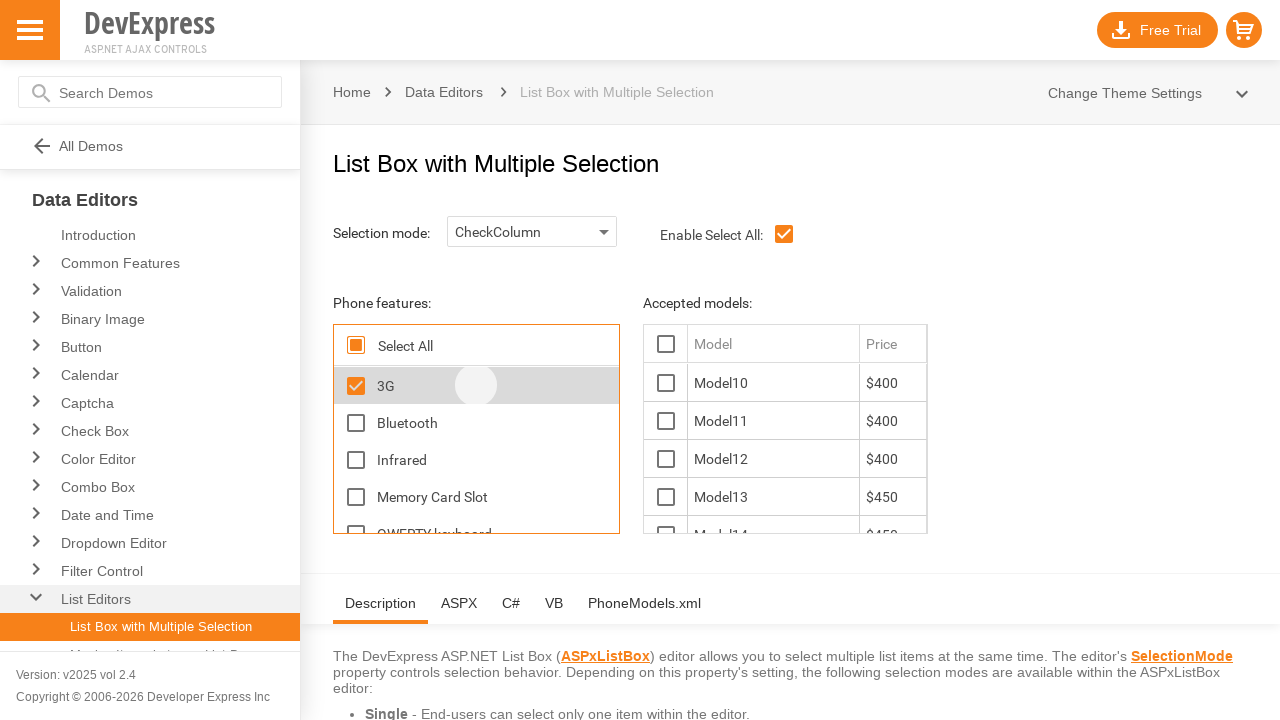

Pressed Ctrl key for multi-select mode
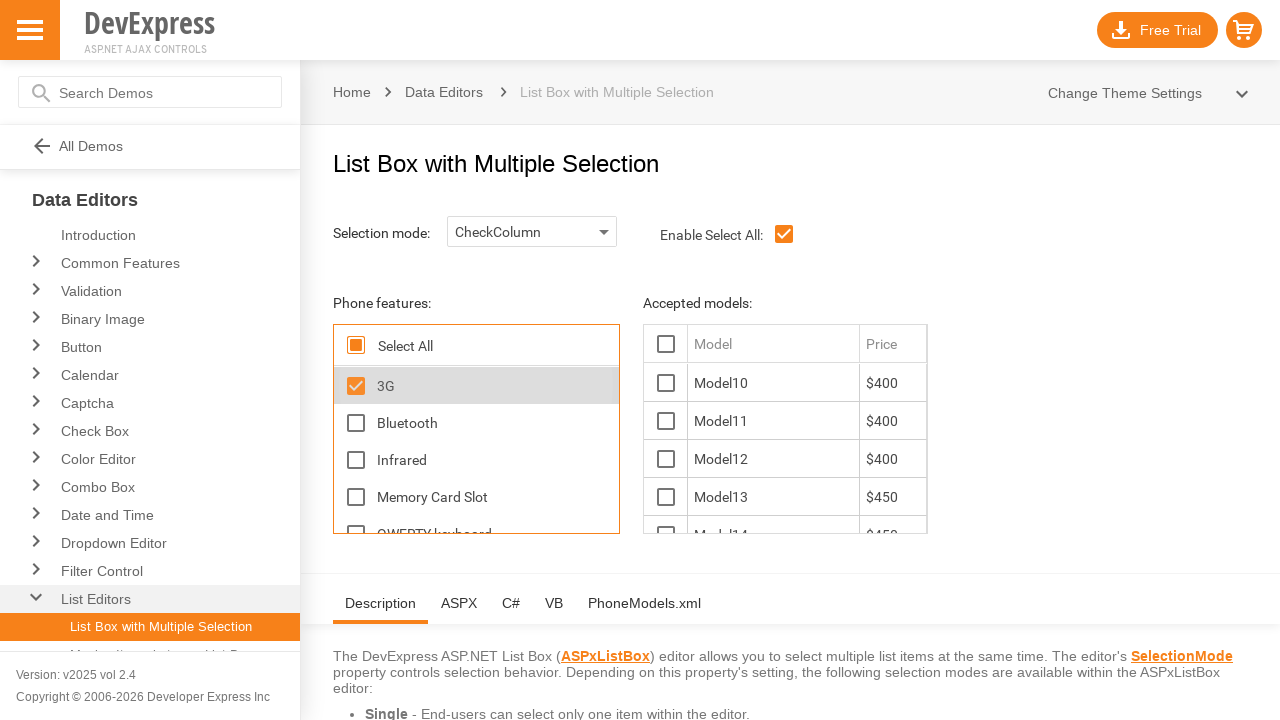

Selected third item while holding Ctrl at (476, 460) on #ContentHolder_lbFeatures_LBT tr:nth-child(3)
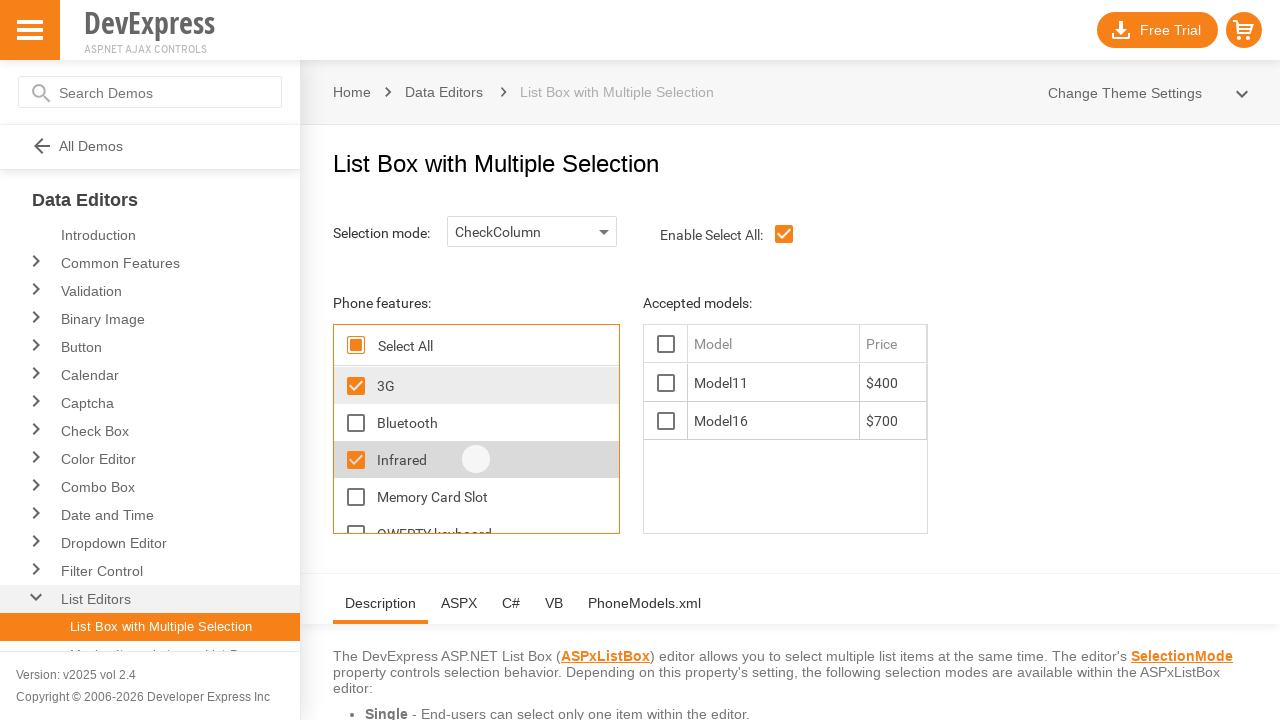

Selected fifth item while holding Ctrl at (476, 514) on #ContentHolder_lbFeatures_LBT tr:nth-child(5)
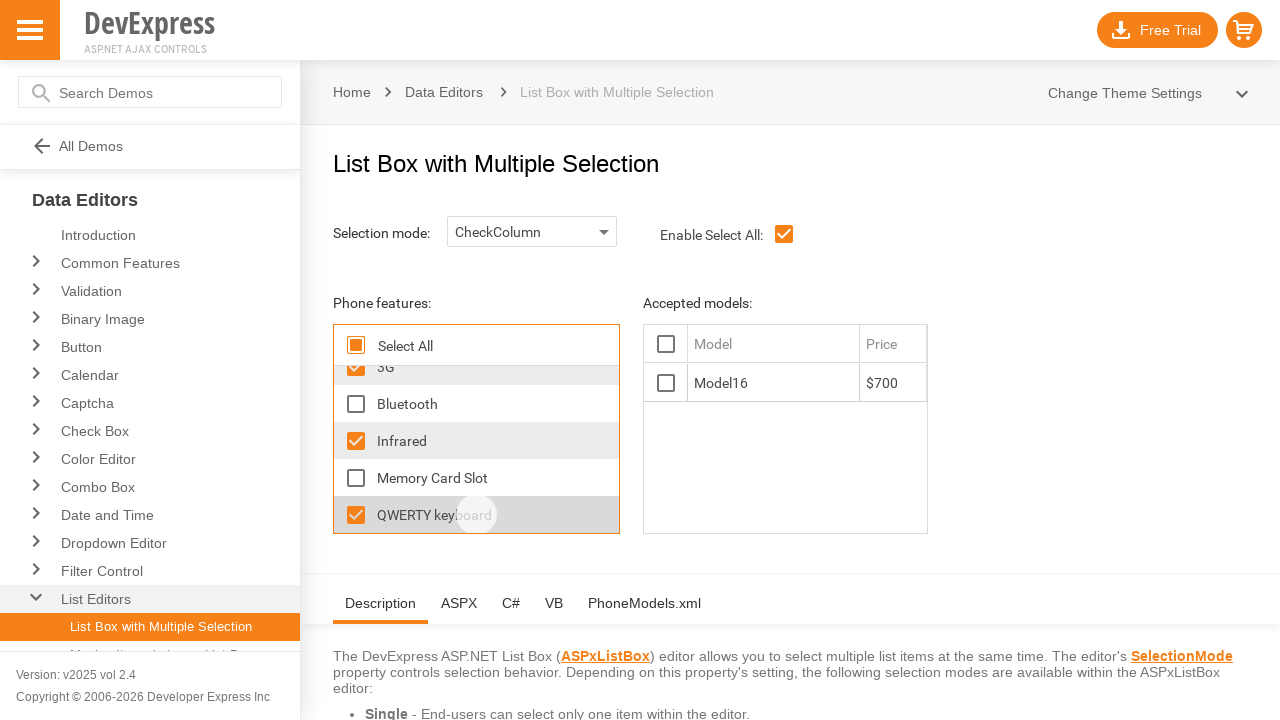

Released Ctrl key - multi-select complete with 3 items selected
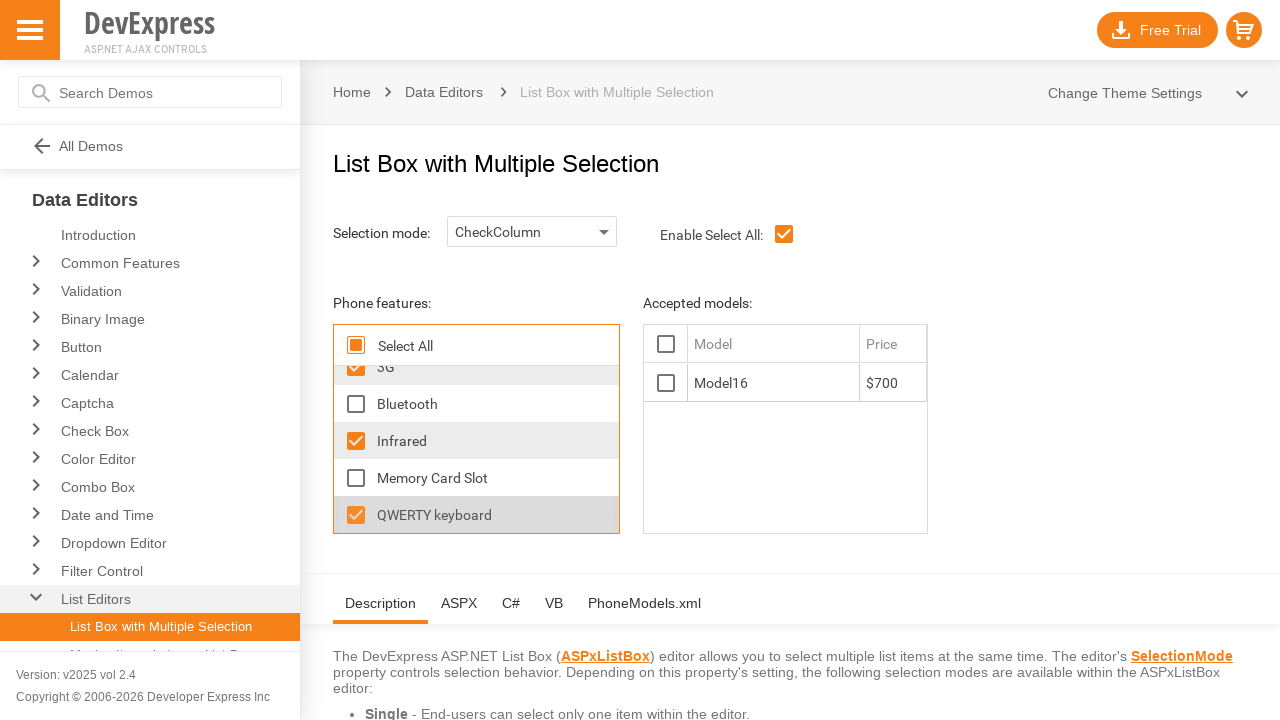

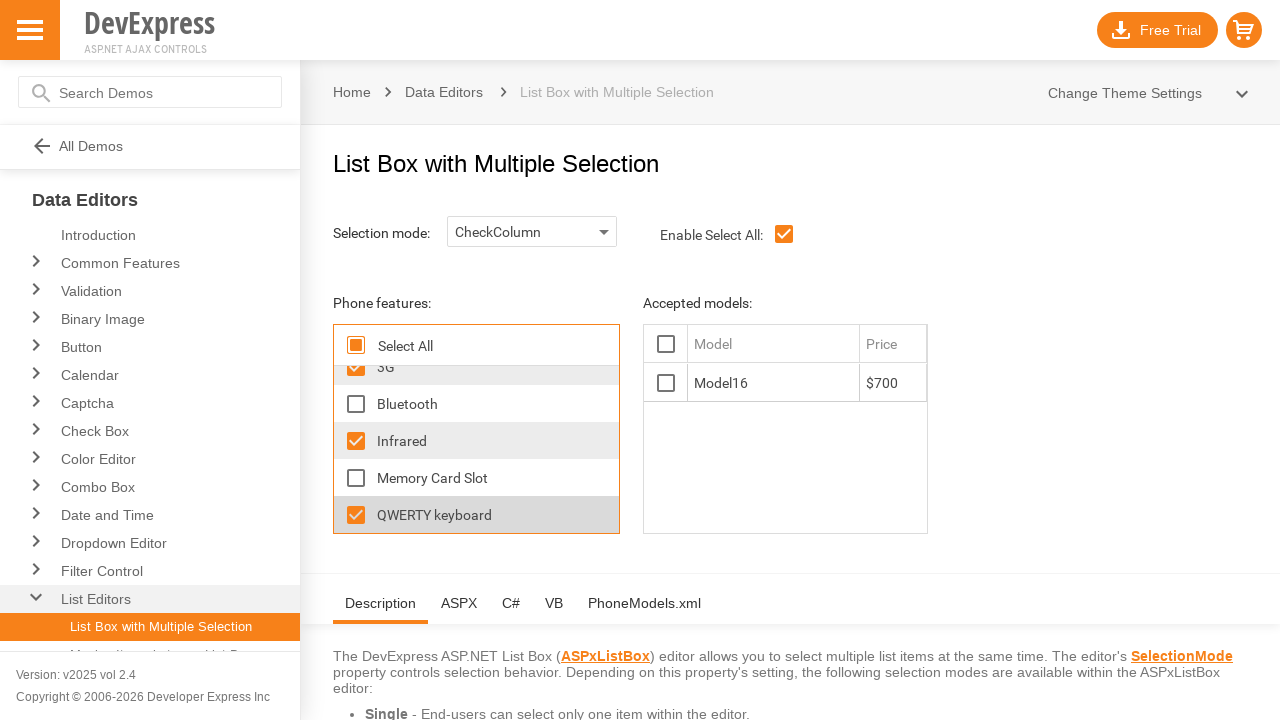